Tests window/tab functionality by navigating to a basic form page and clicking on a Google link which likely opens a new window or tab.

Starting URL: https://automationfc.github.io/basic-form/index.html

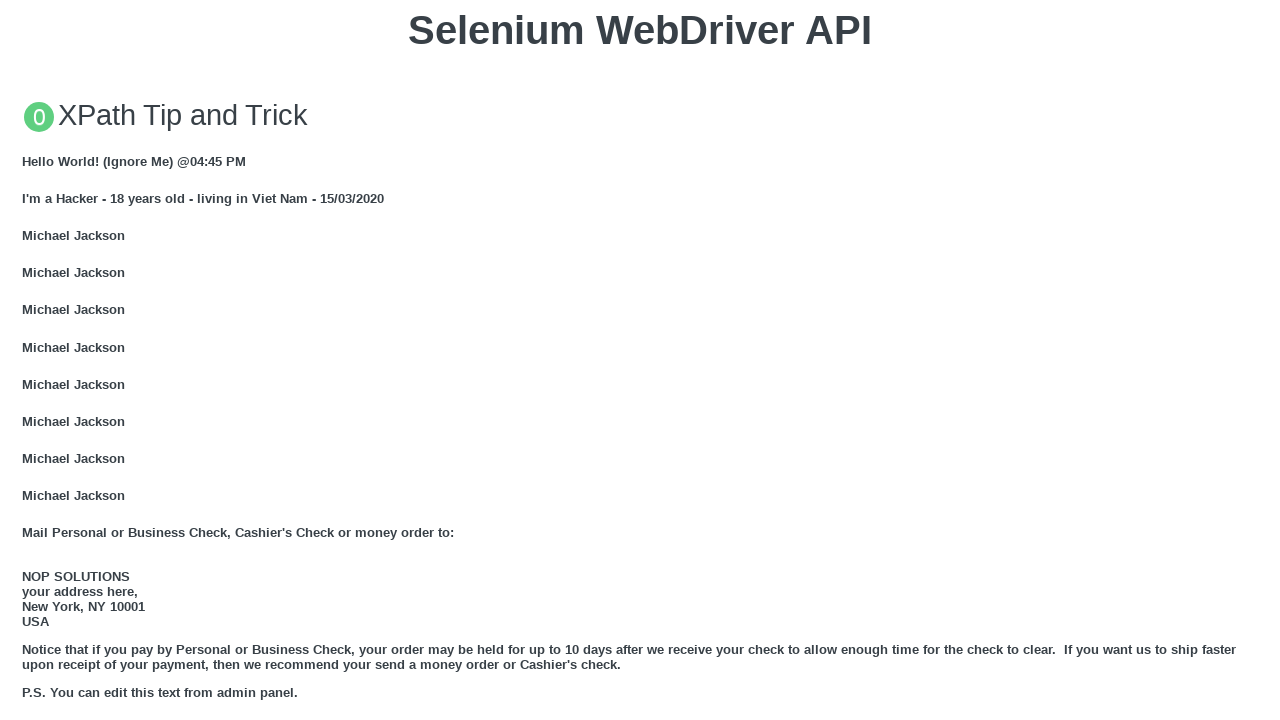

Clicked on the GOOGLE link which likely opens a new window or tab at (56, 360) on xpath=//a[text()='GOOGLE']
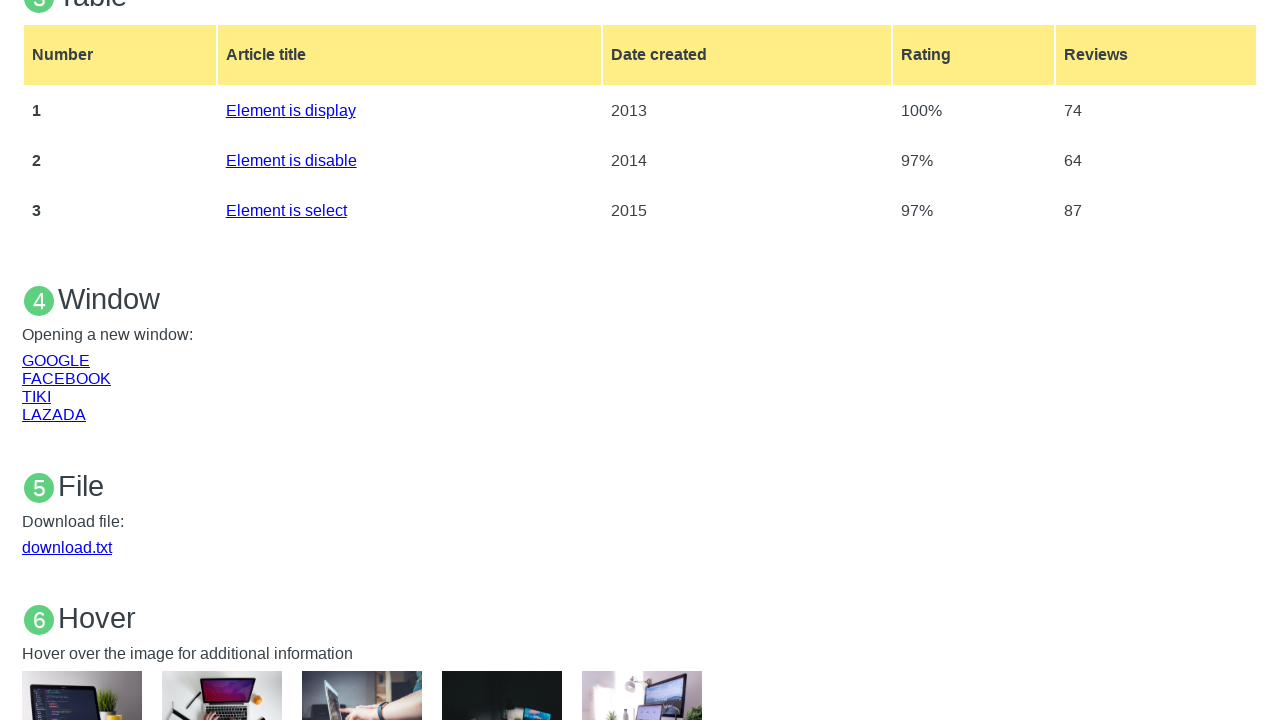

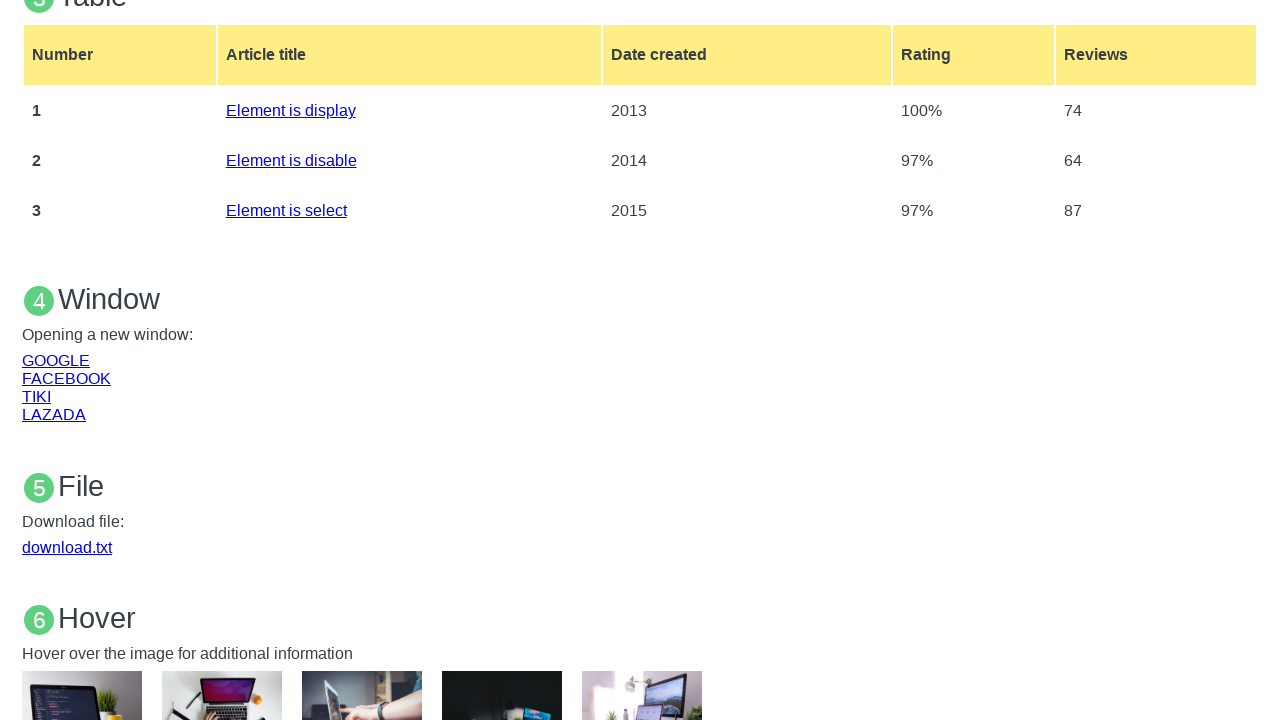